Selects a specific date in a date picker input field

Starting URL: https://demoqa.com/date-picker

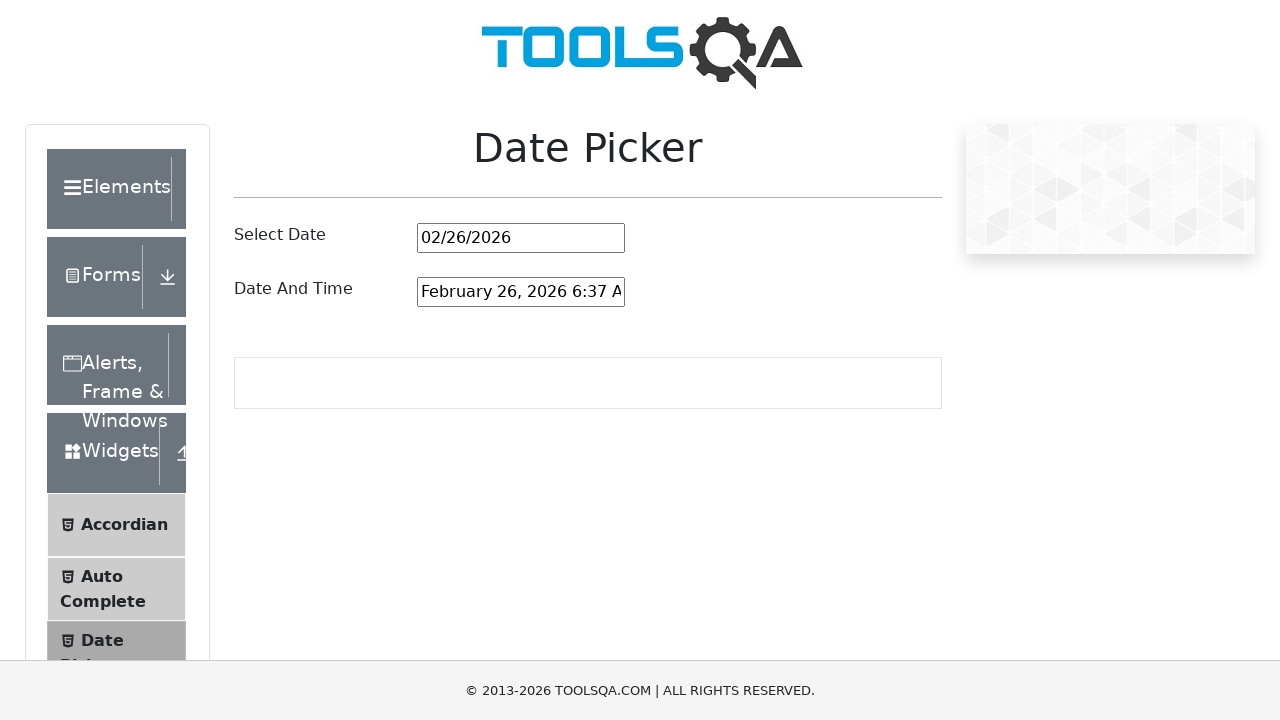

Cleared the date picker input field on #datePickerMonthYearInput
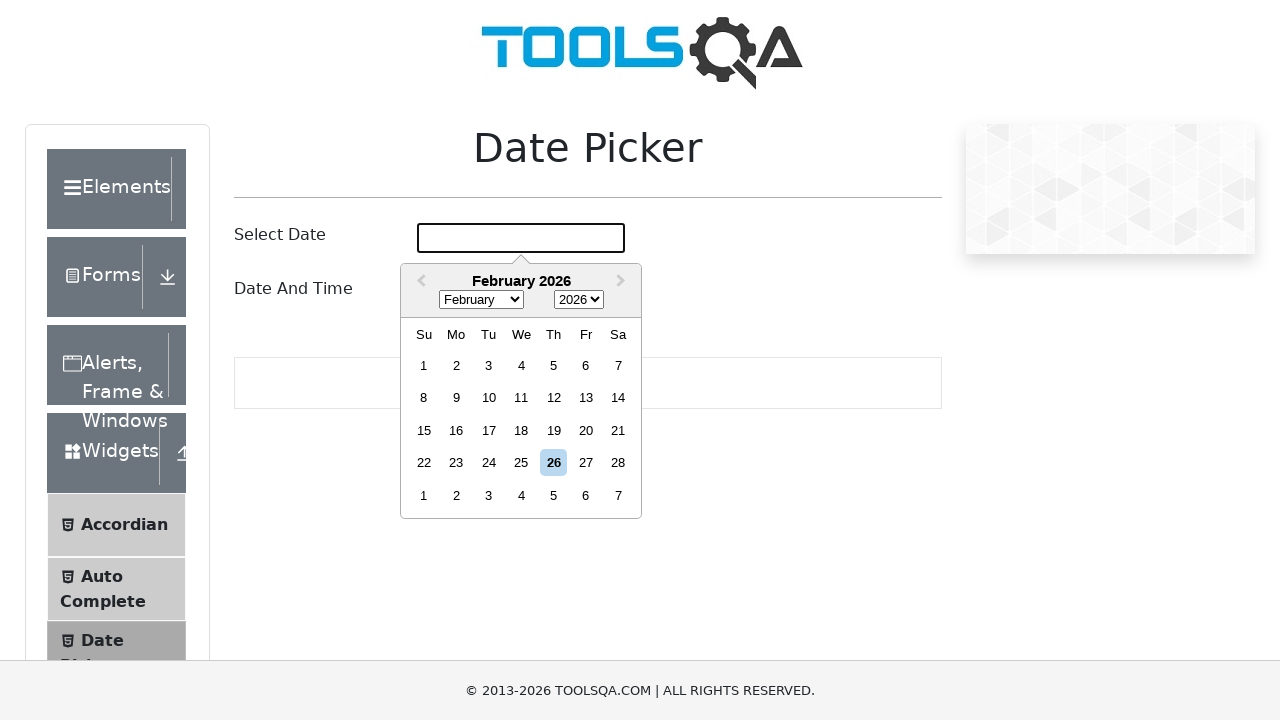

Filled date picker with date 01/01/2022 on #datePickerMonthYearInput
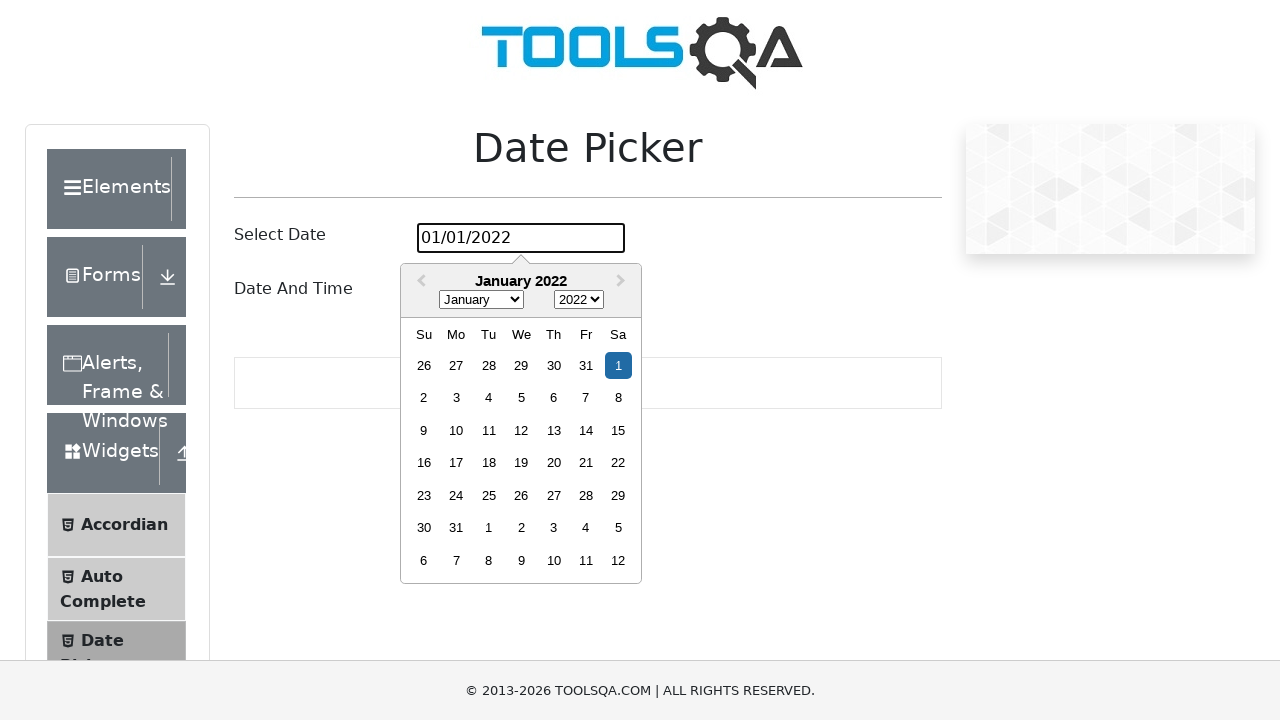

Pressed Enter to confirm date selection on #datePickerMonthYearInput
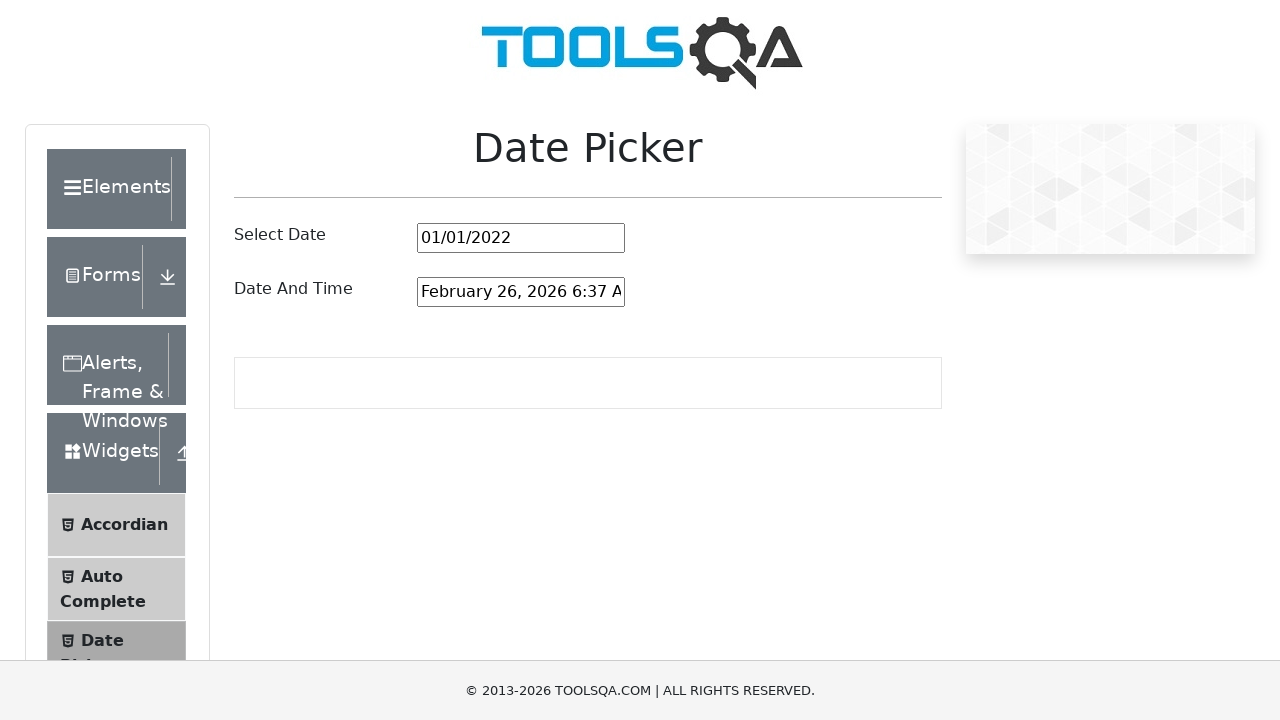

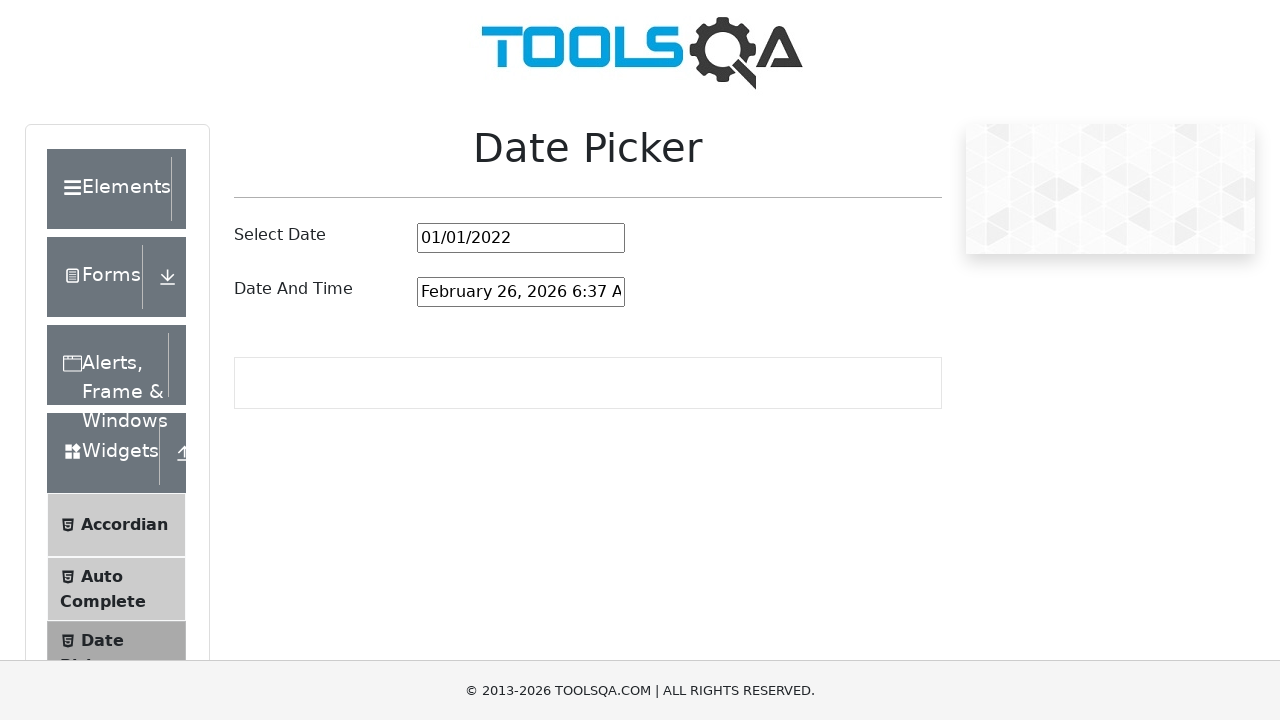